Tests the practice form on DemoQA by filling out personal information including name, email, gender, phone number, hobbies, and address, then submitting the form.

Starting URL: https://demoqa.com/automation-practice-form

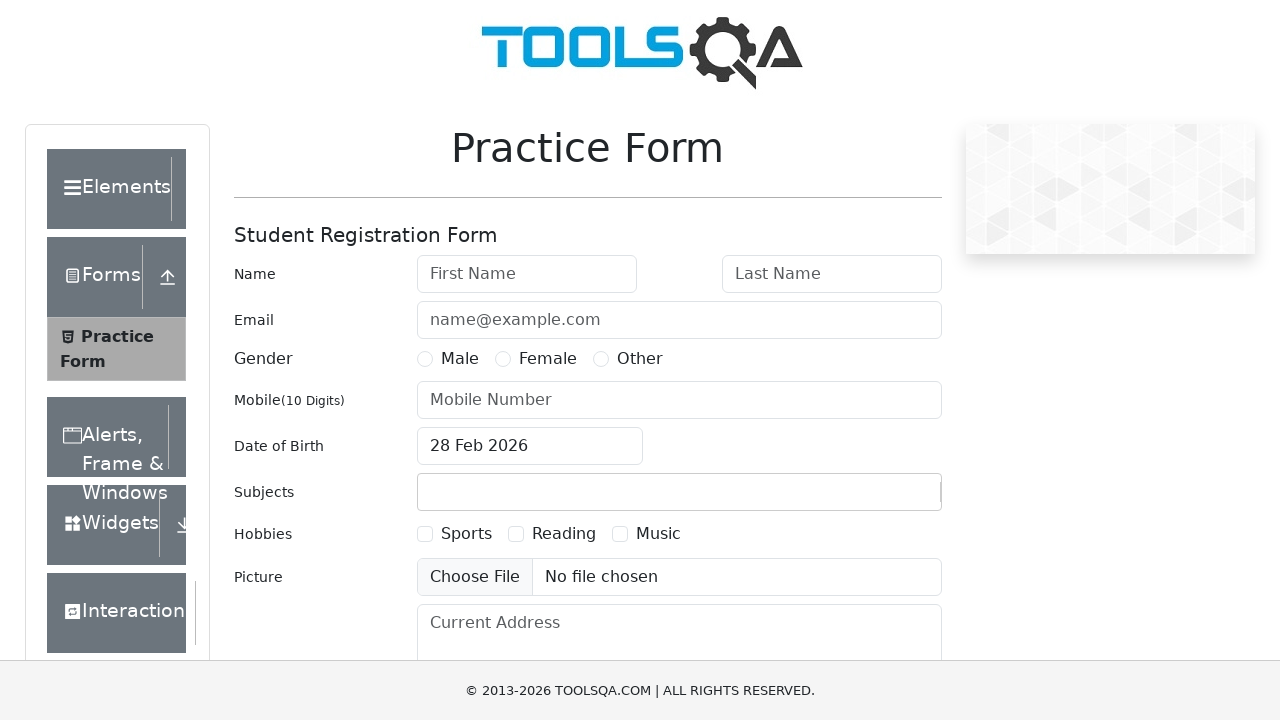

Filled first name field with 'Joe' on #firstName
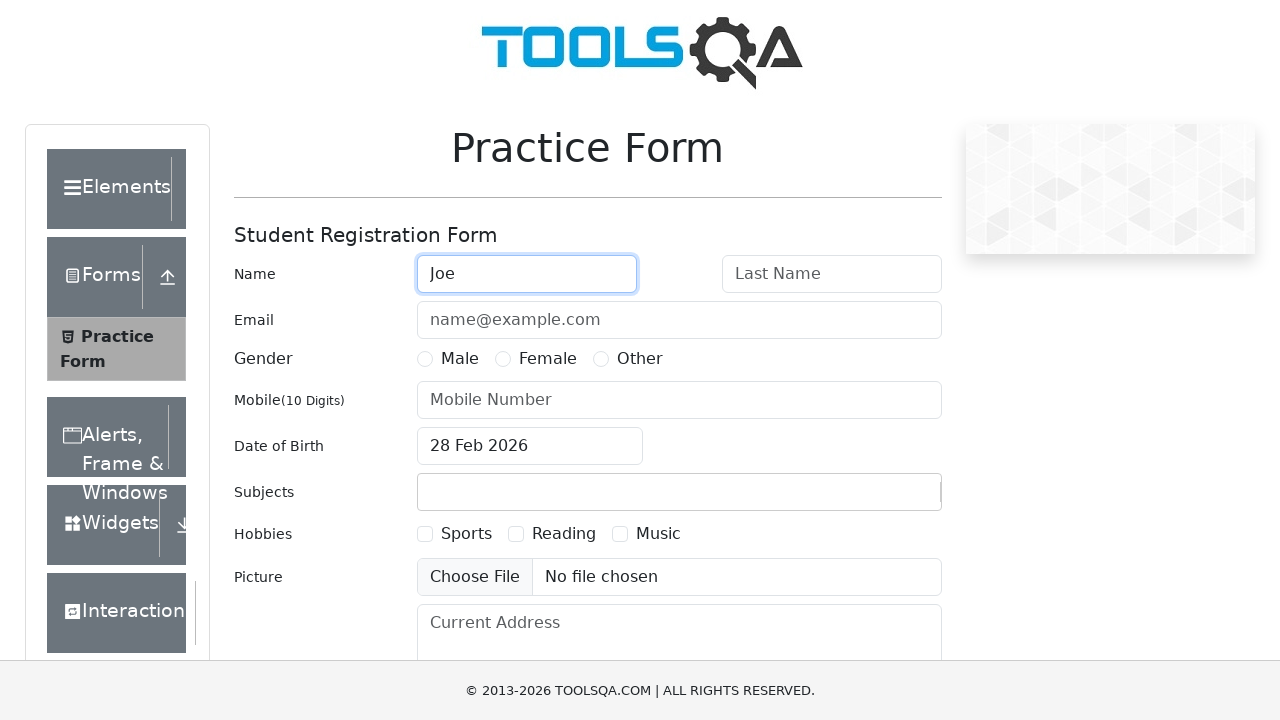

Filled last name field with 'Biden' on #lastName
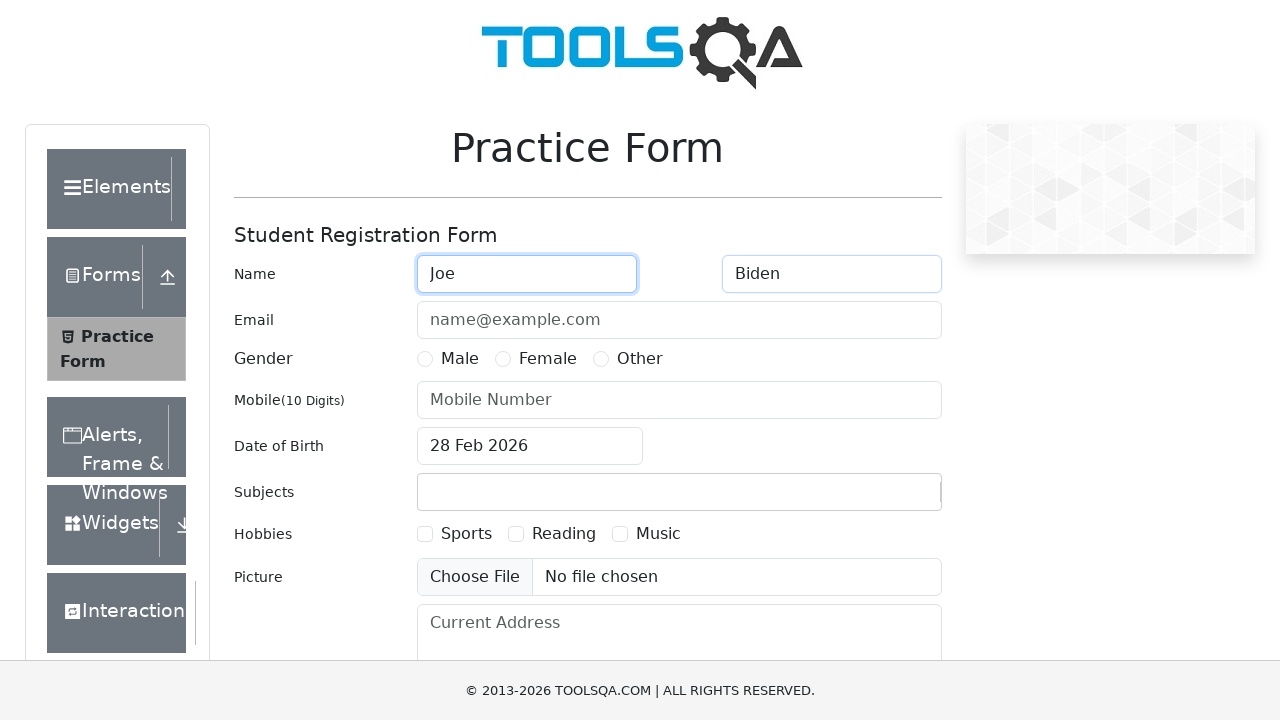

Filled email field with 'joeBiden@att.net' on #userEmail
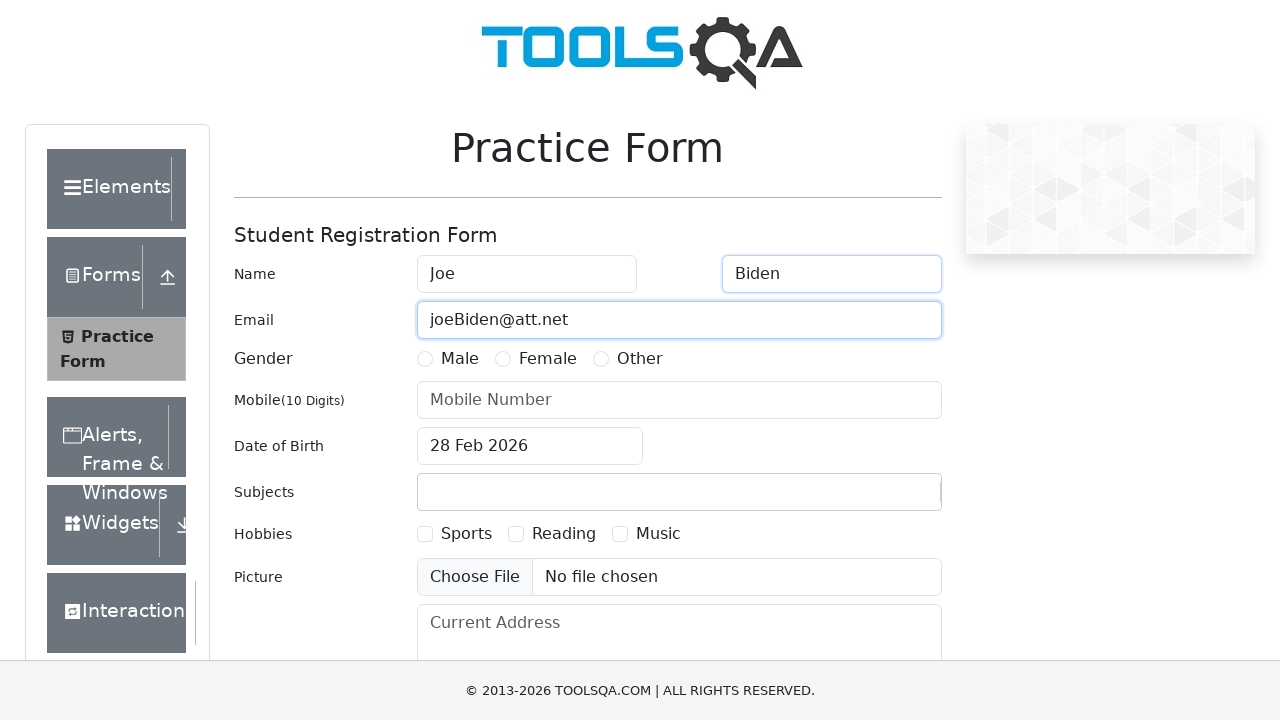

Scrolled down to view more form fields
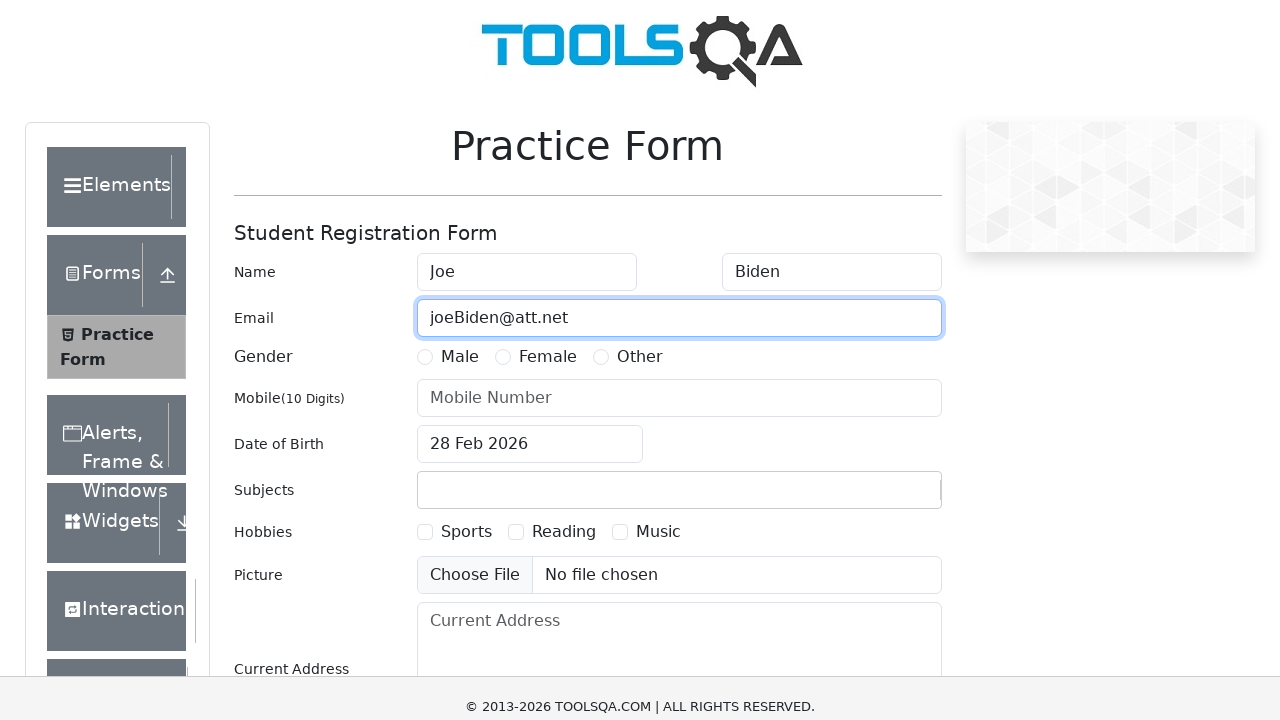

Selected Male gender option at (460, 31) on label[for='gender-radio-1']
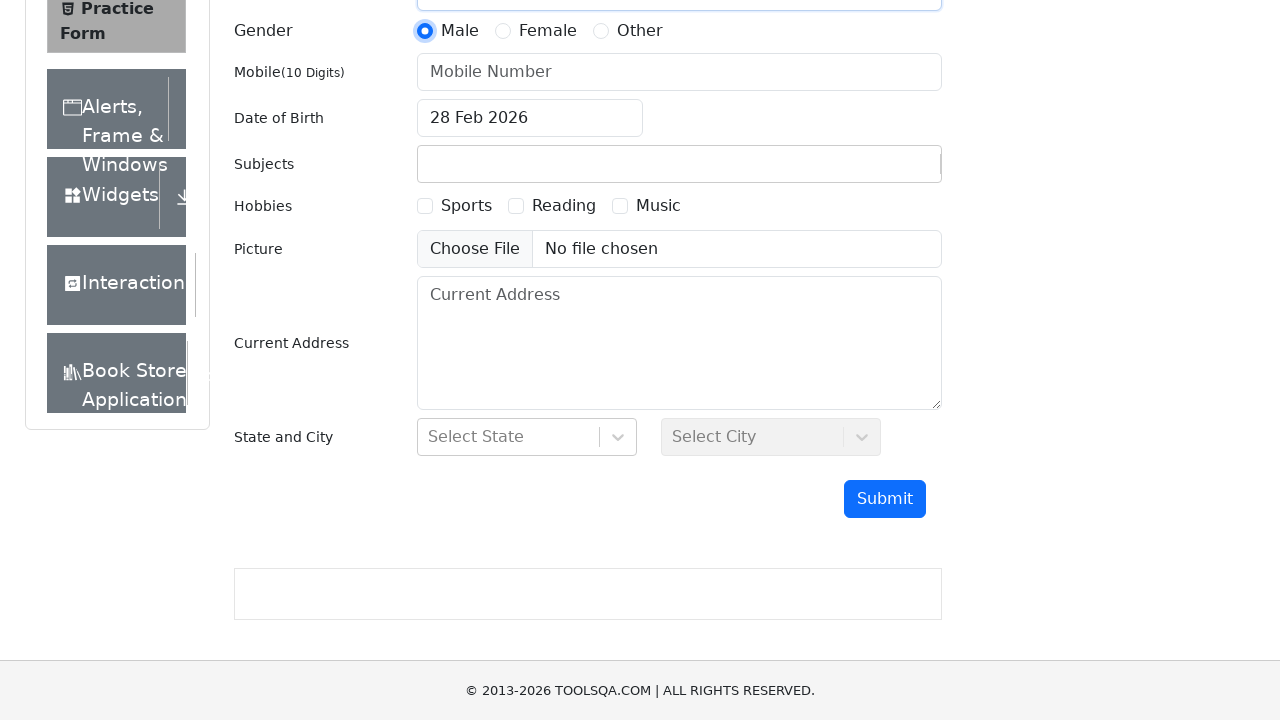

Filled phone number field with '9090909090' on #userNumber
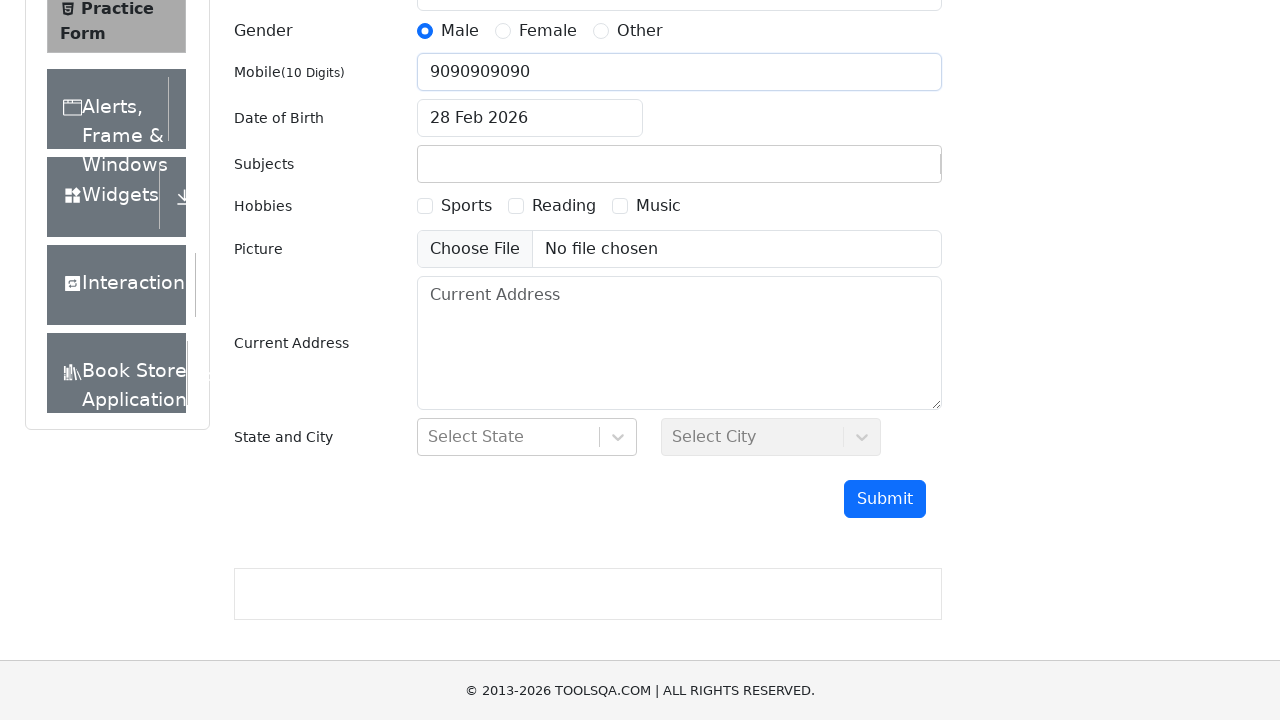

Selected Sports hobby checkbox at (466, 206) on xpath=//label[text()='Sports']
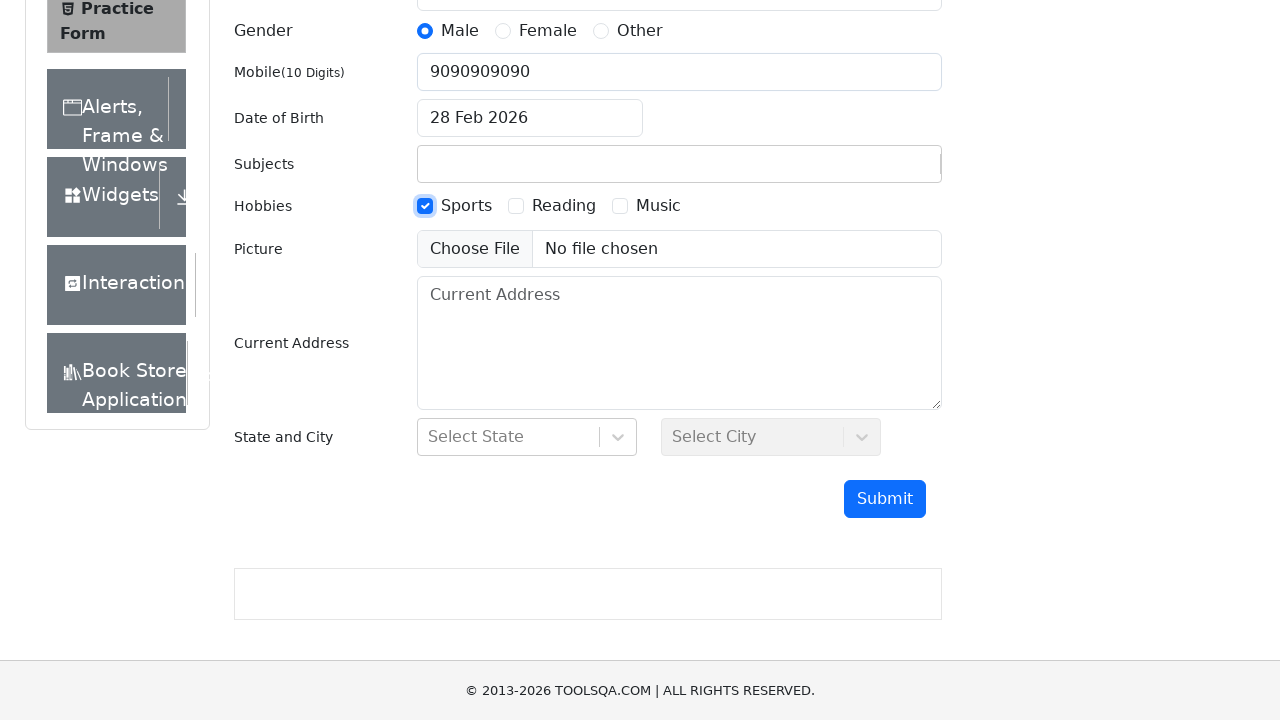

Filled current address field with 'A313 bangalore' on #currentAddress
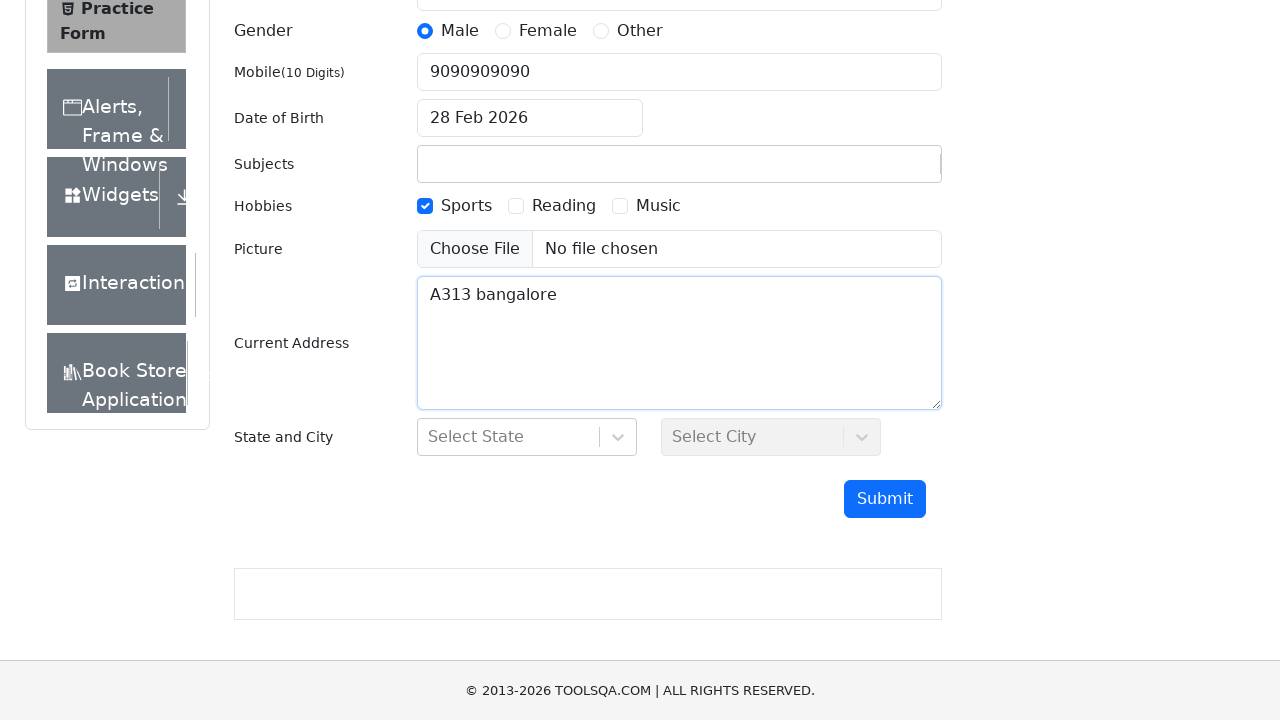

Clicked submit button to submit the practice form at (885, 499) on #submit
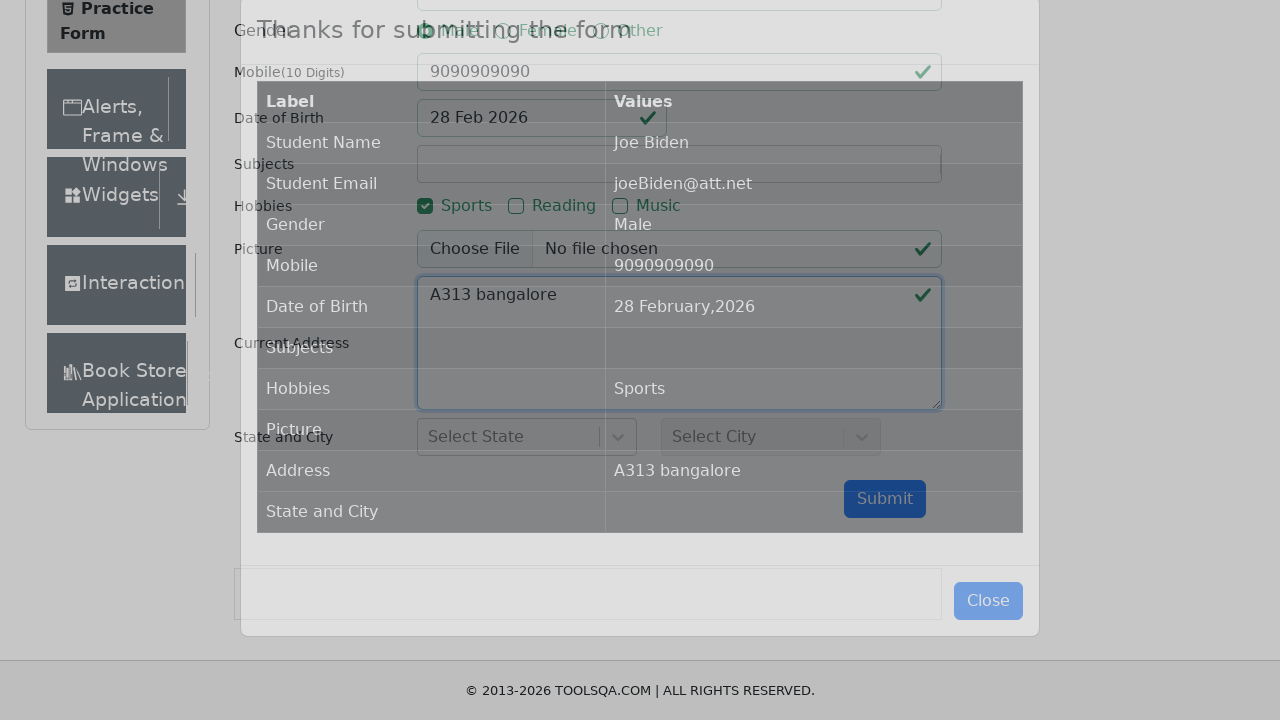

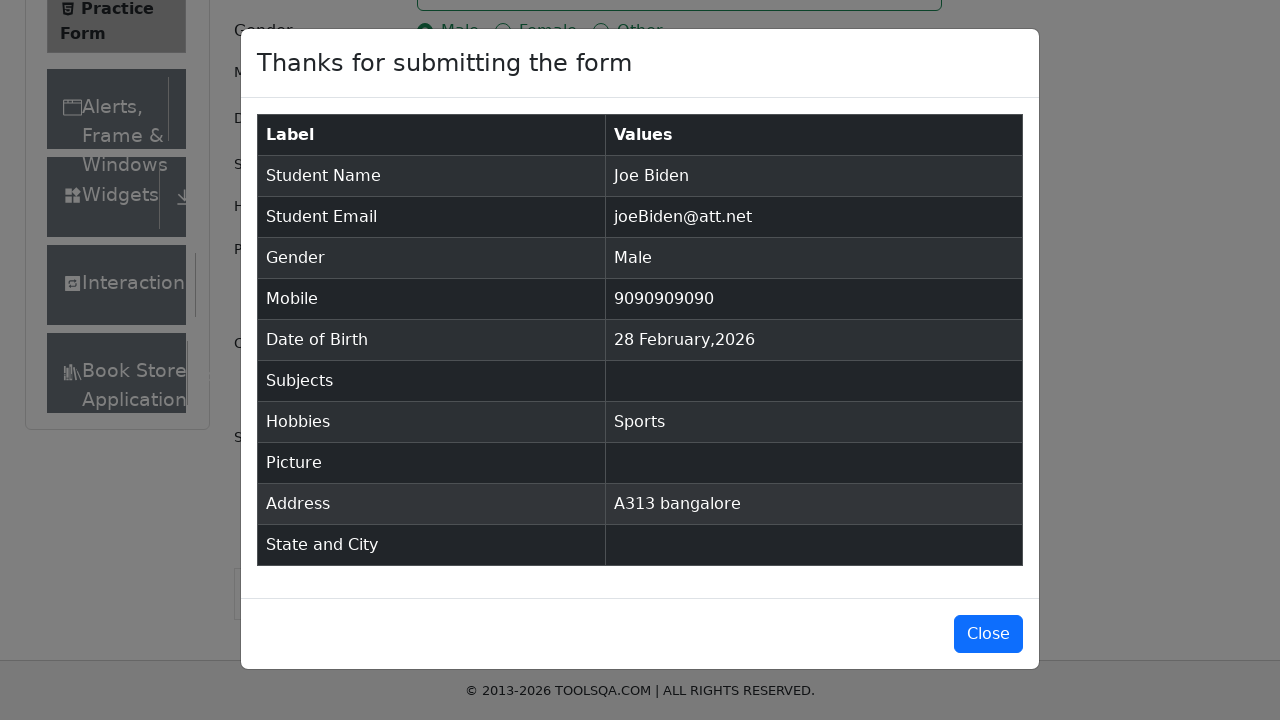